Navigates to the Demoblaze homepage and takes a screenshot of the page

Starting URL: https://demoblaze.com/index.html

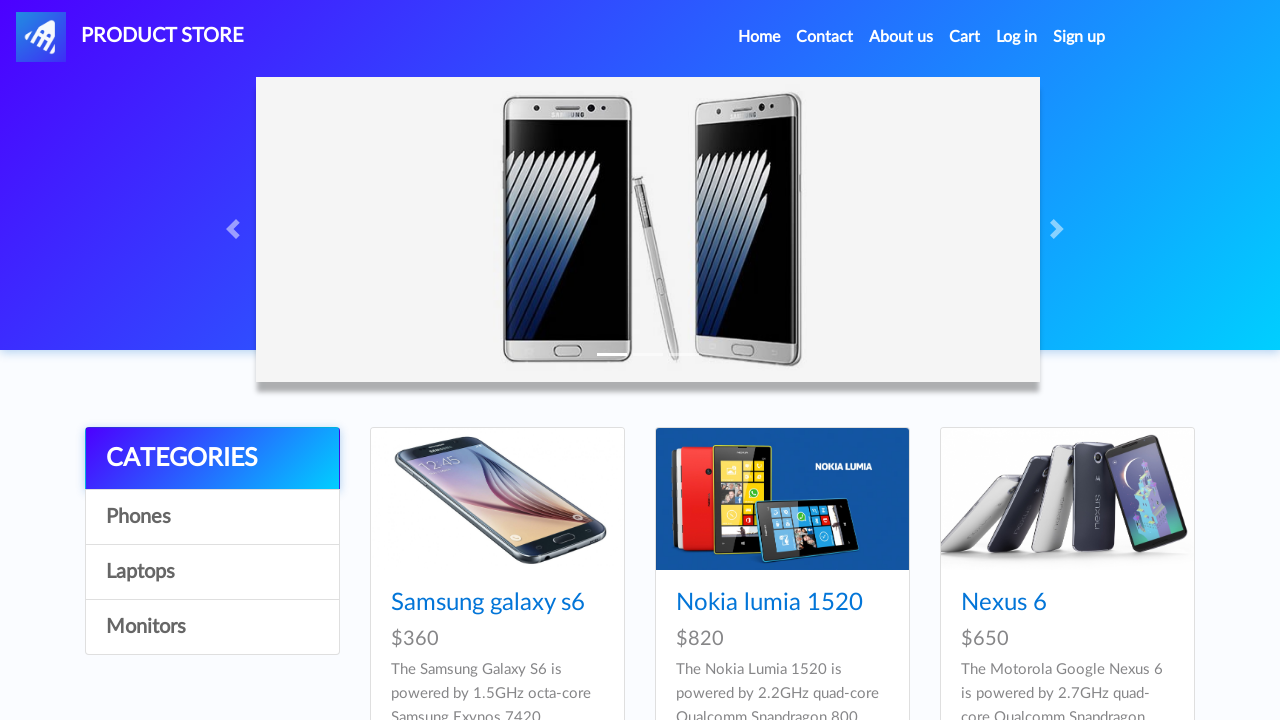

Page loaded - DOM content ready
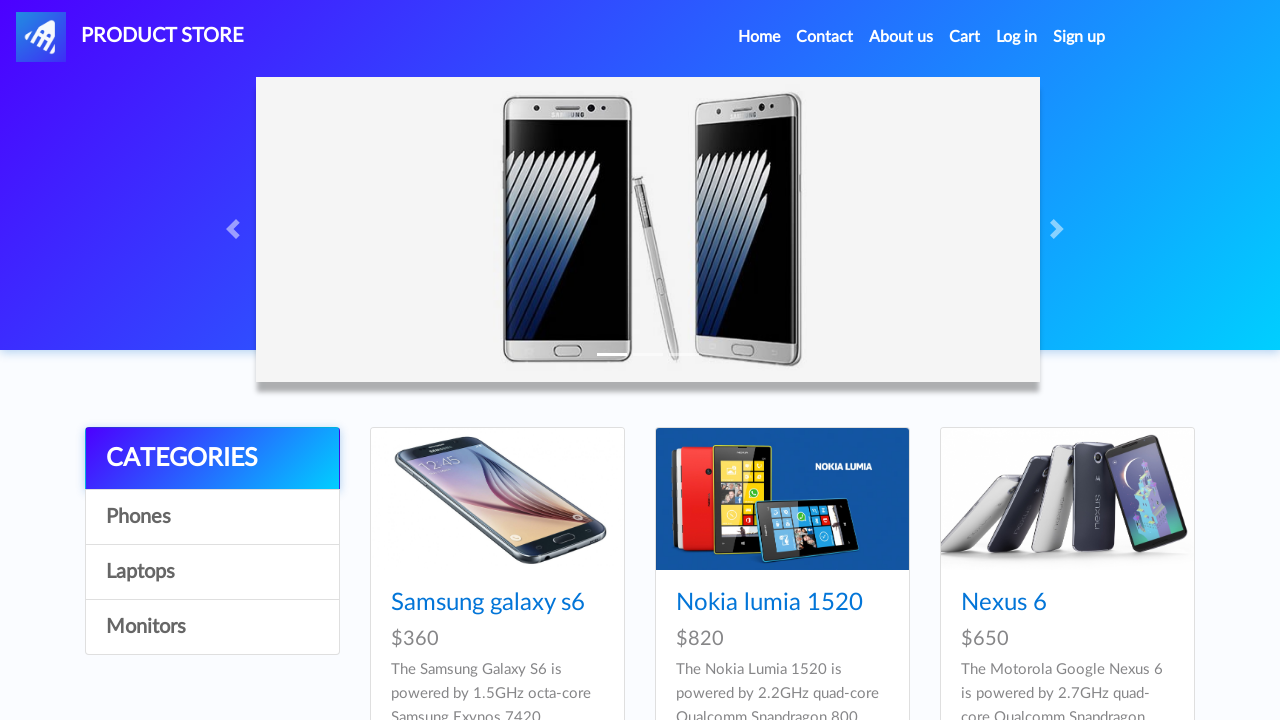

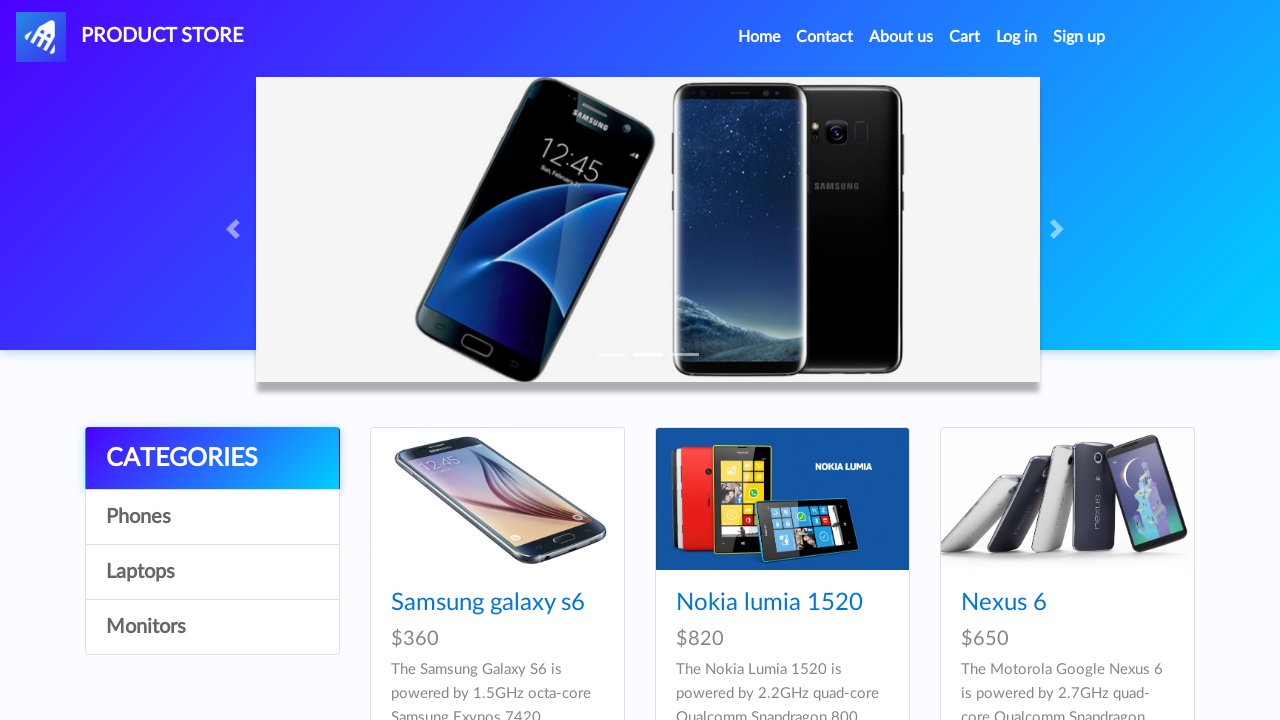